Tests a verification button click on a GitHub Pages site, clicking a verify button and checking that a success message appears

Starting URL: http://suninjuly.github.io/wait1.html

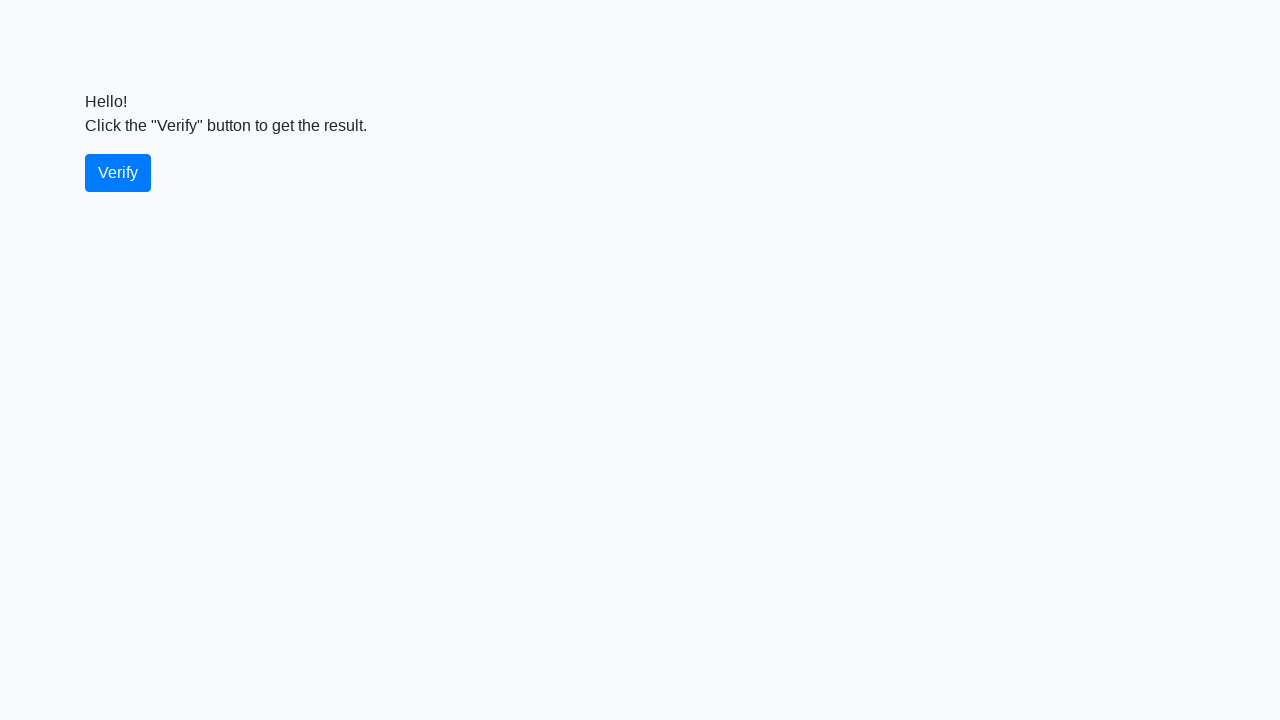

Verify button element loaded on GitHub Pages site
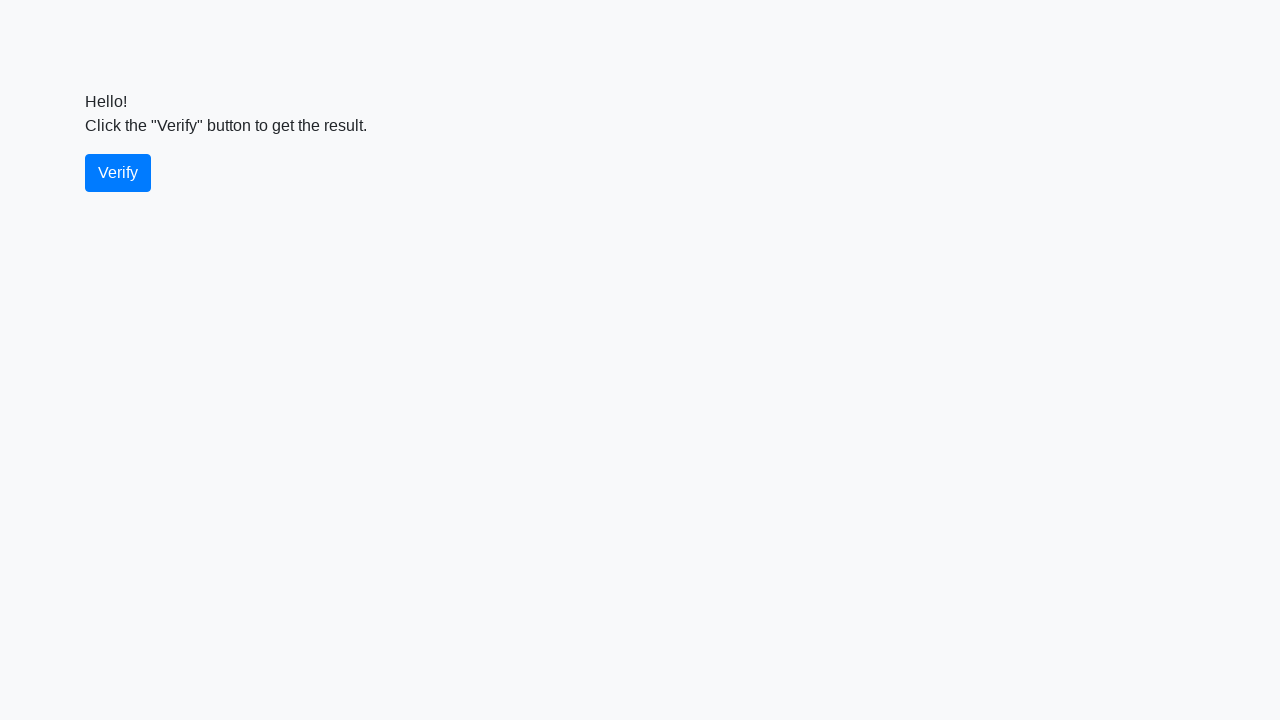

Clicked the verify button at (118, 173) on #verify
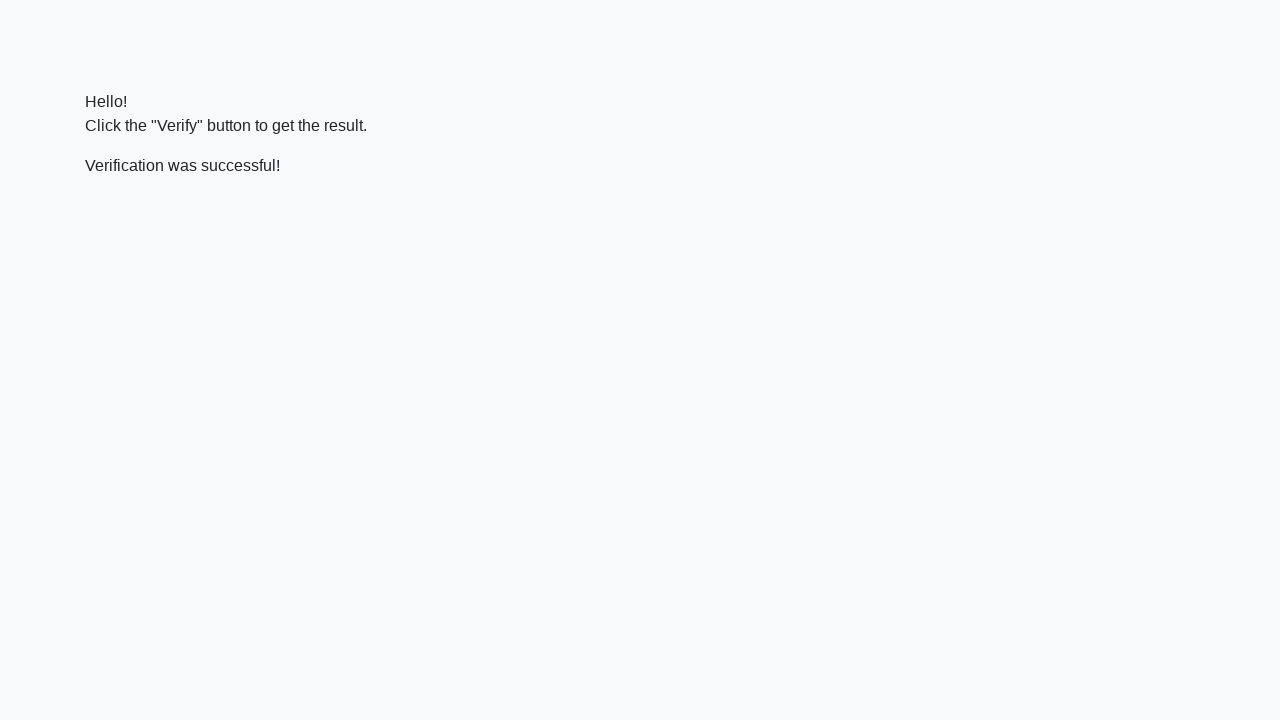

Success message element appeared
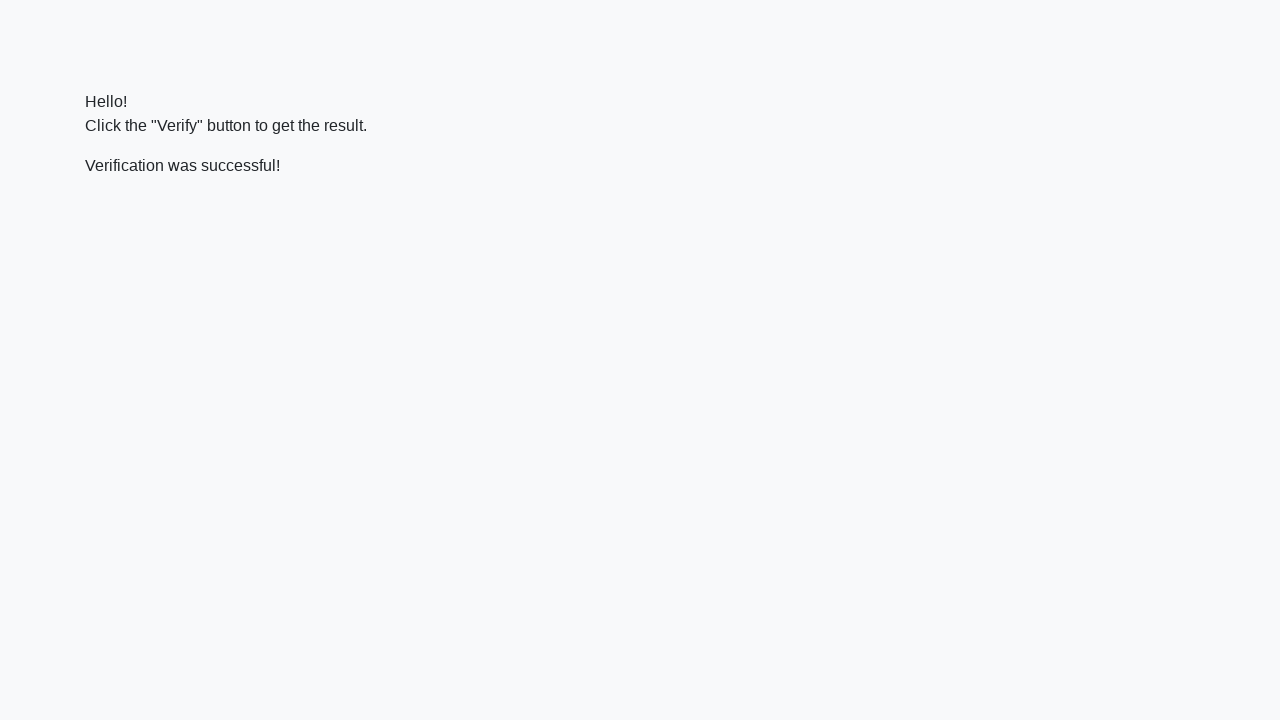

Verified that success message contains 'successful' text
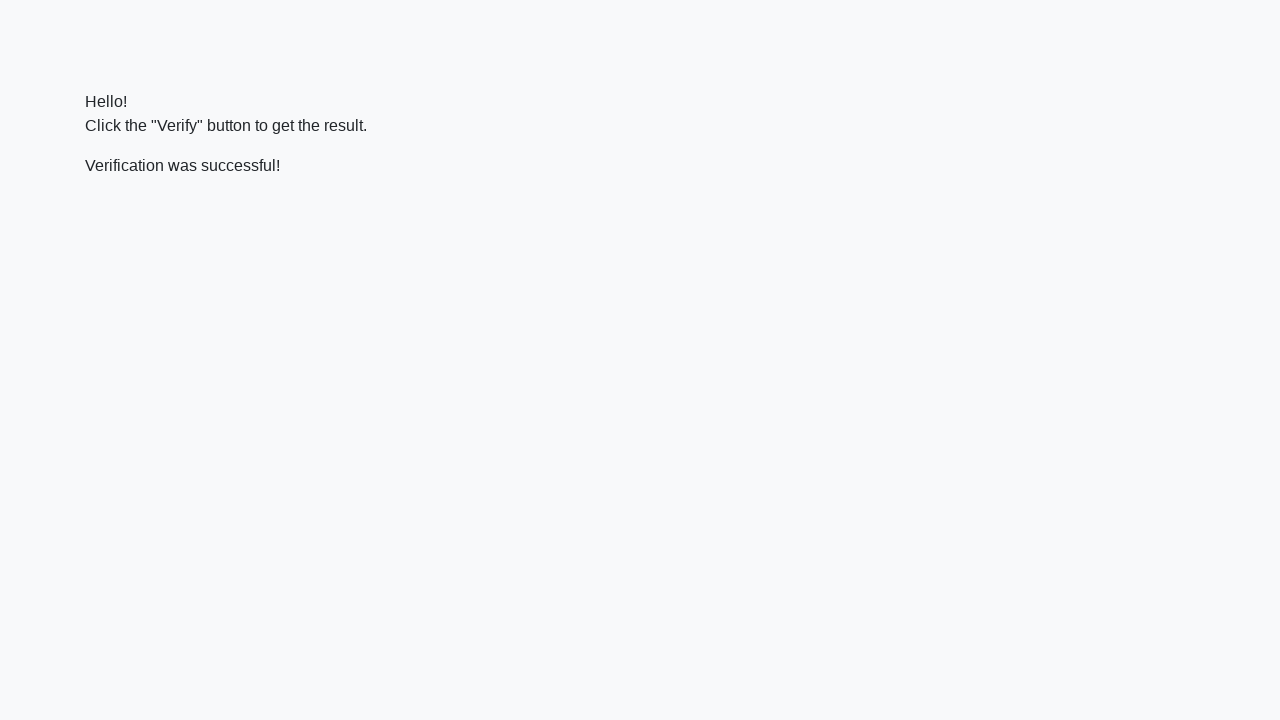

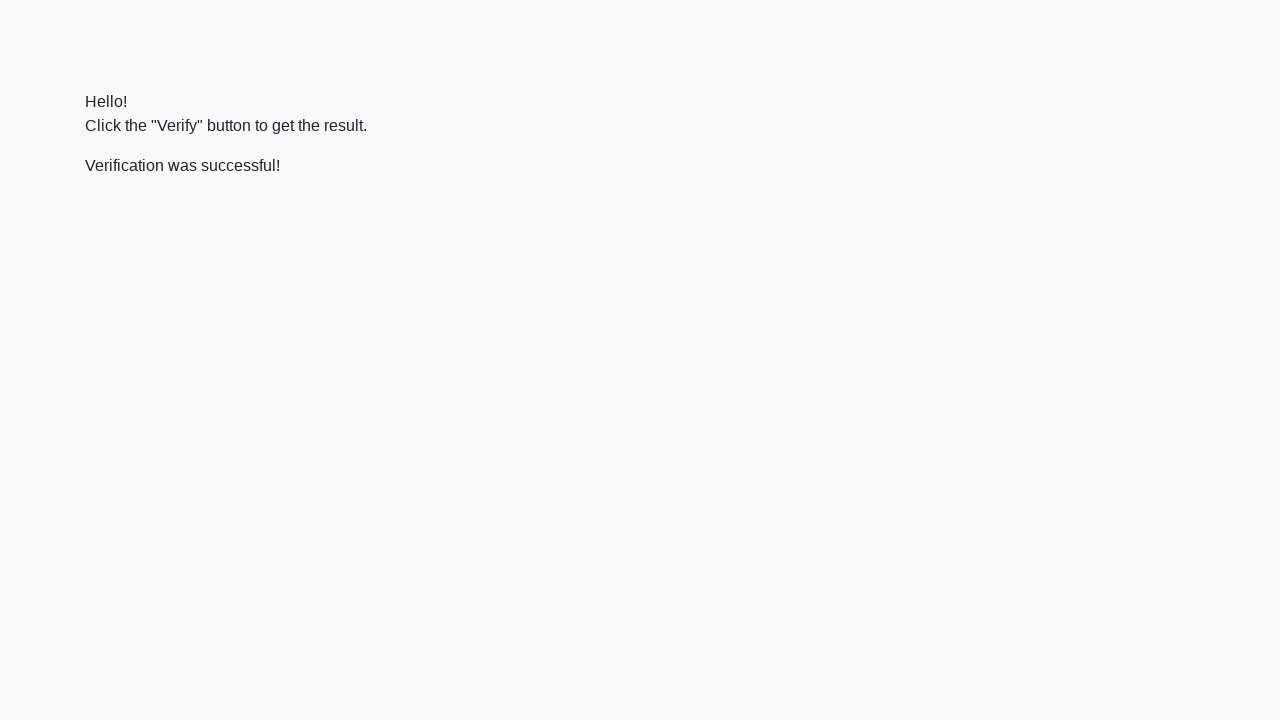